Tests window switching functionality by clicking a link that opens a new window, extracting text from the child window, and using that information in the parent window

Starting URL: https://rahulshettyacademy.com/loginpagePractise/#

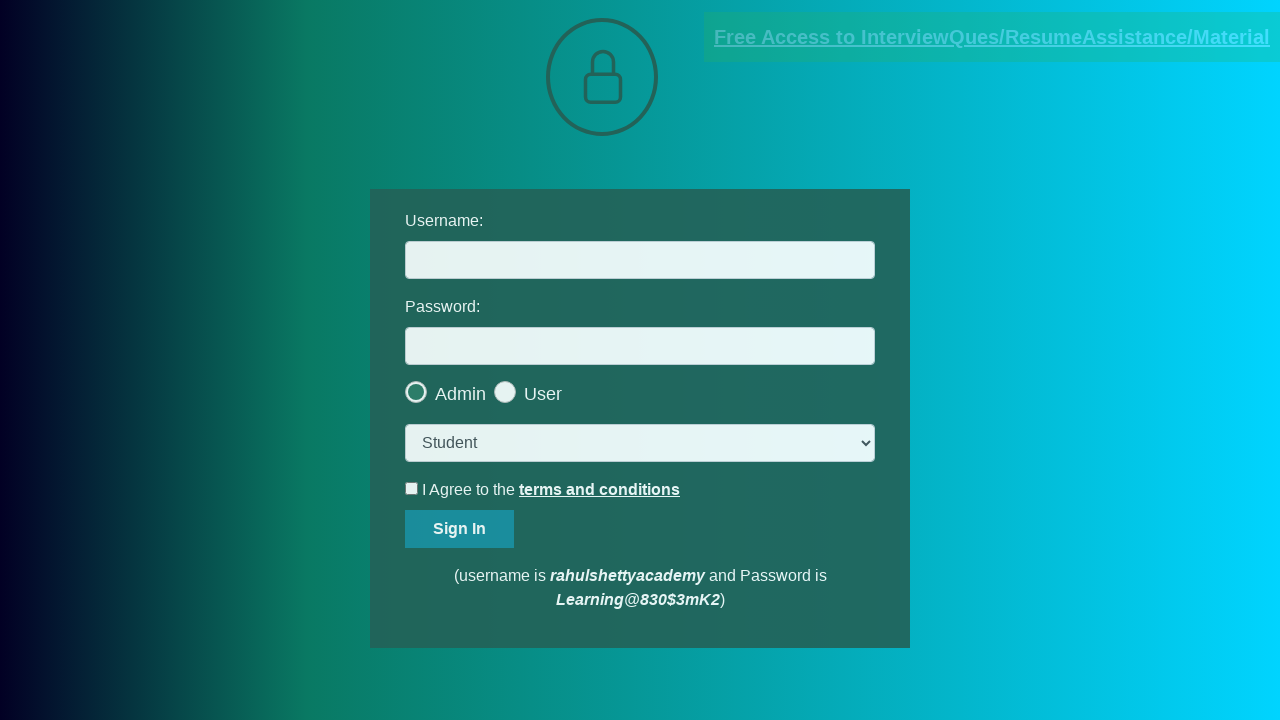

Clicked blinking text link to open new window at (992, 37) on .blinkingText
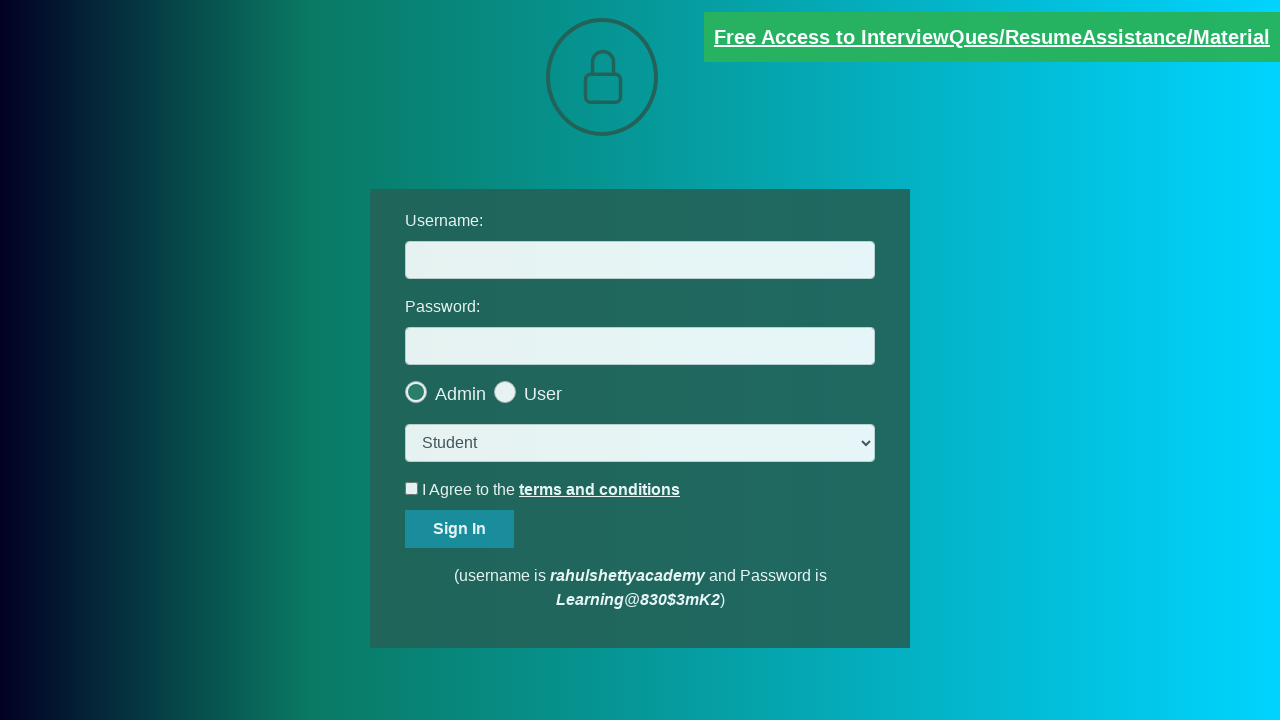

New window opened and captured
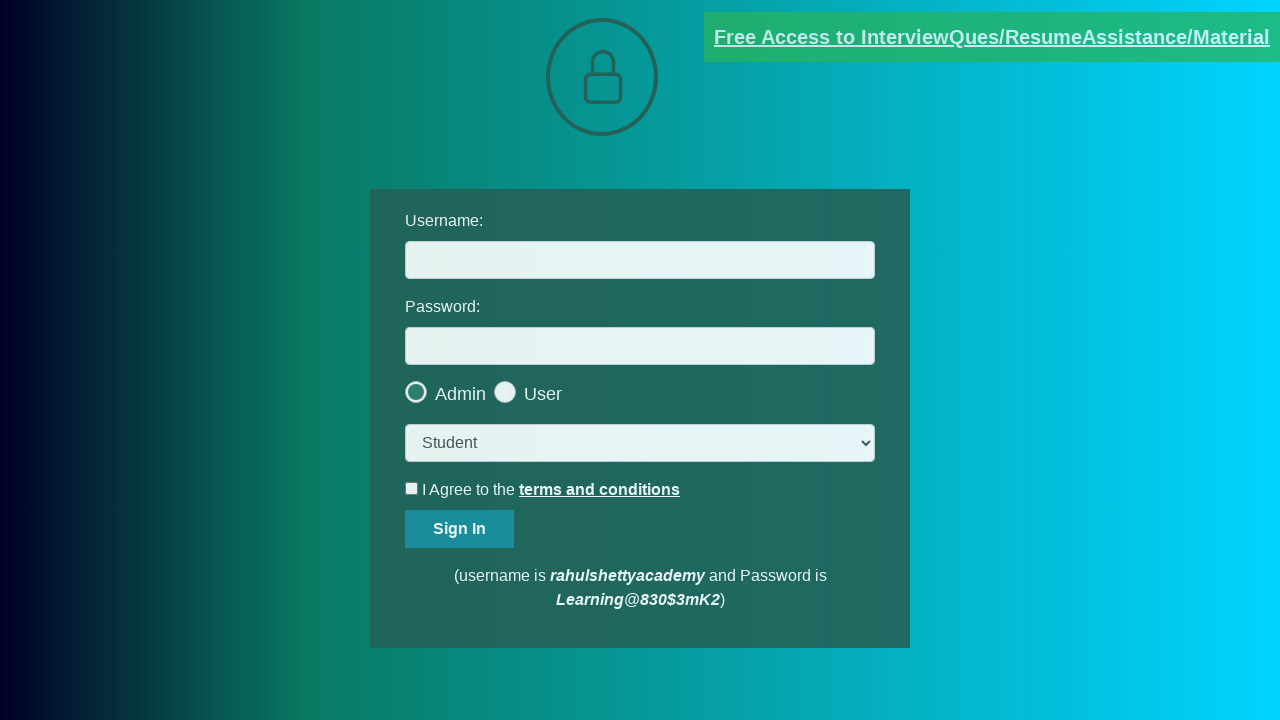

New page loaded completely
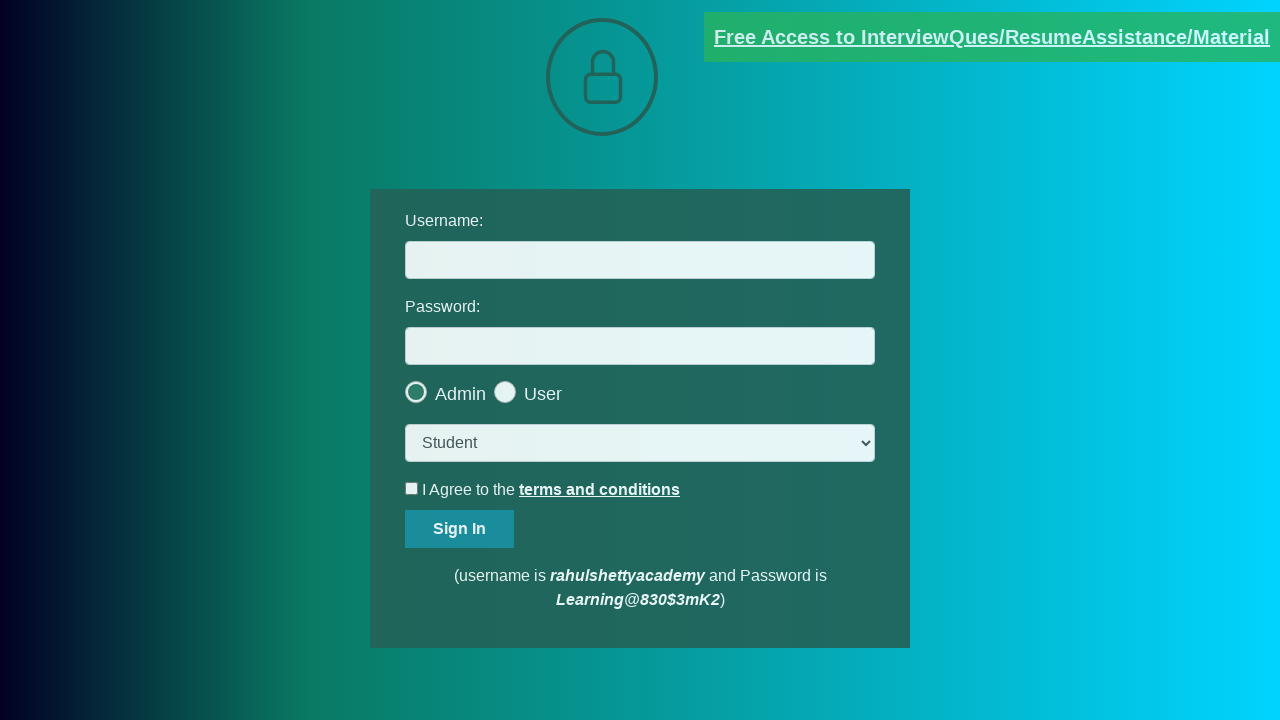

Extracted text from child window
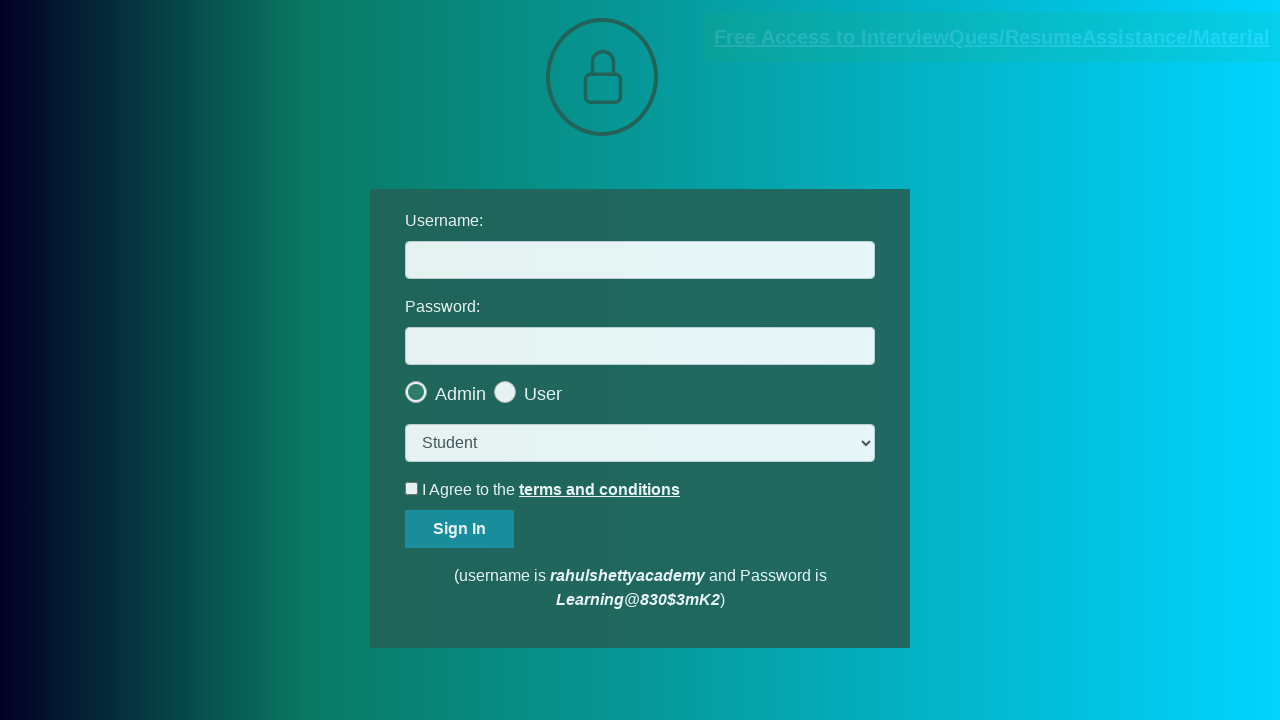

Extracted email address from text: mentor@rahulshettyacademy.com
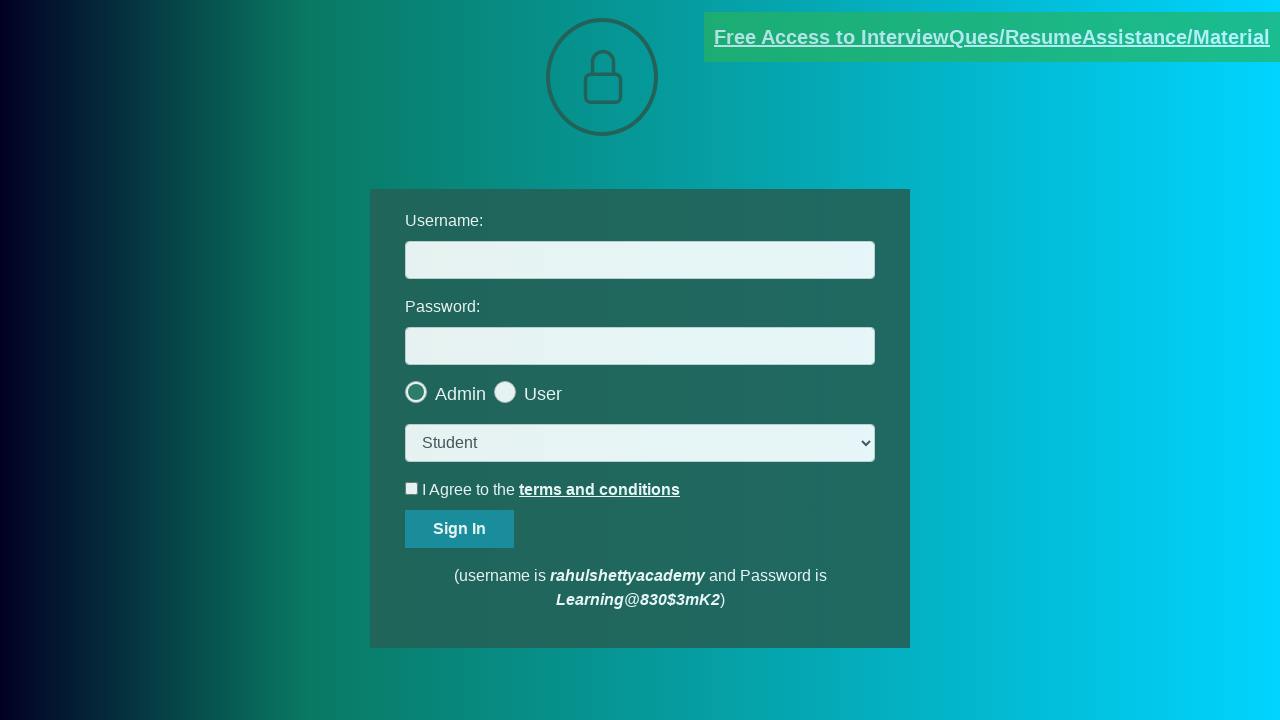

Filled username field with extracted email: mentor@rahulshettyacademy.com on #username
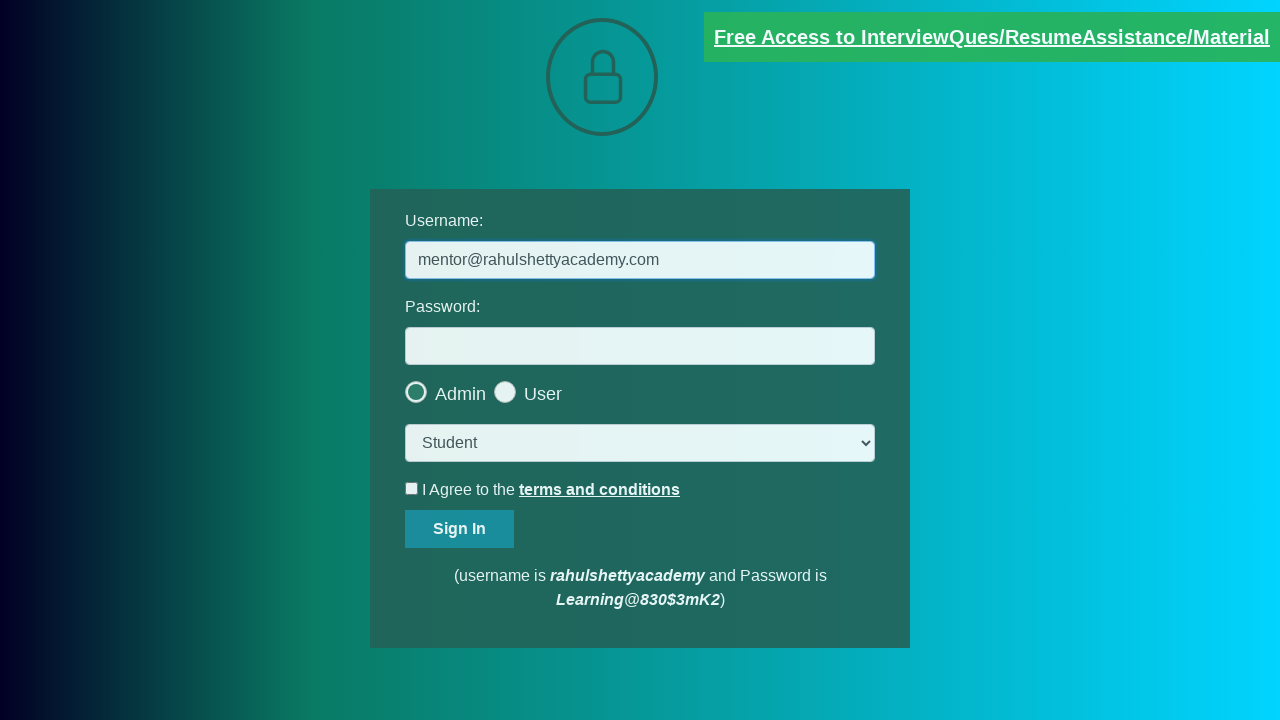

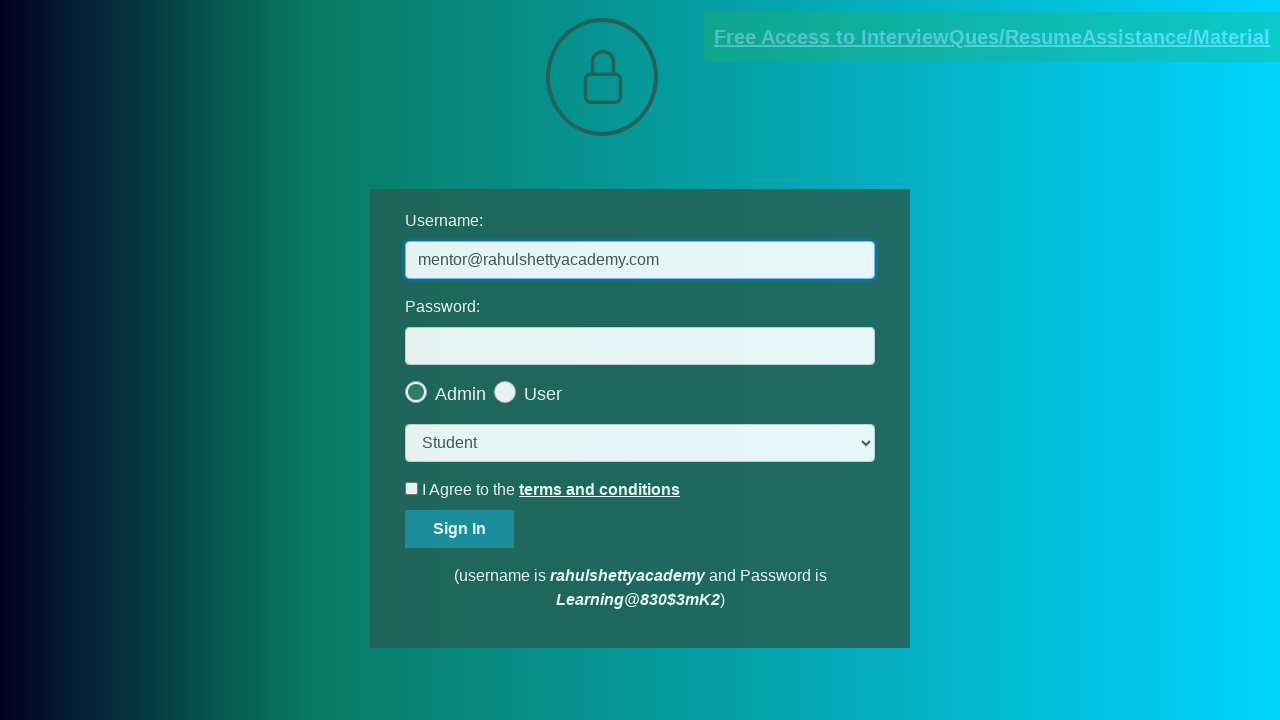